Tests JavaScript alert handling on demoqa.com by clicking buttons that trigger alerts and then accepting or dismissing them

Starting URL: https://demoqa.com/alerts

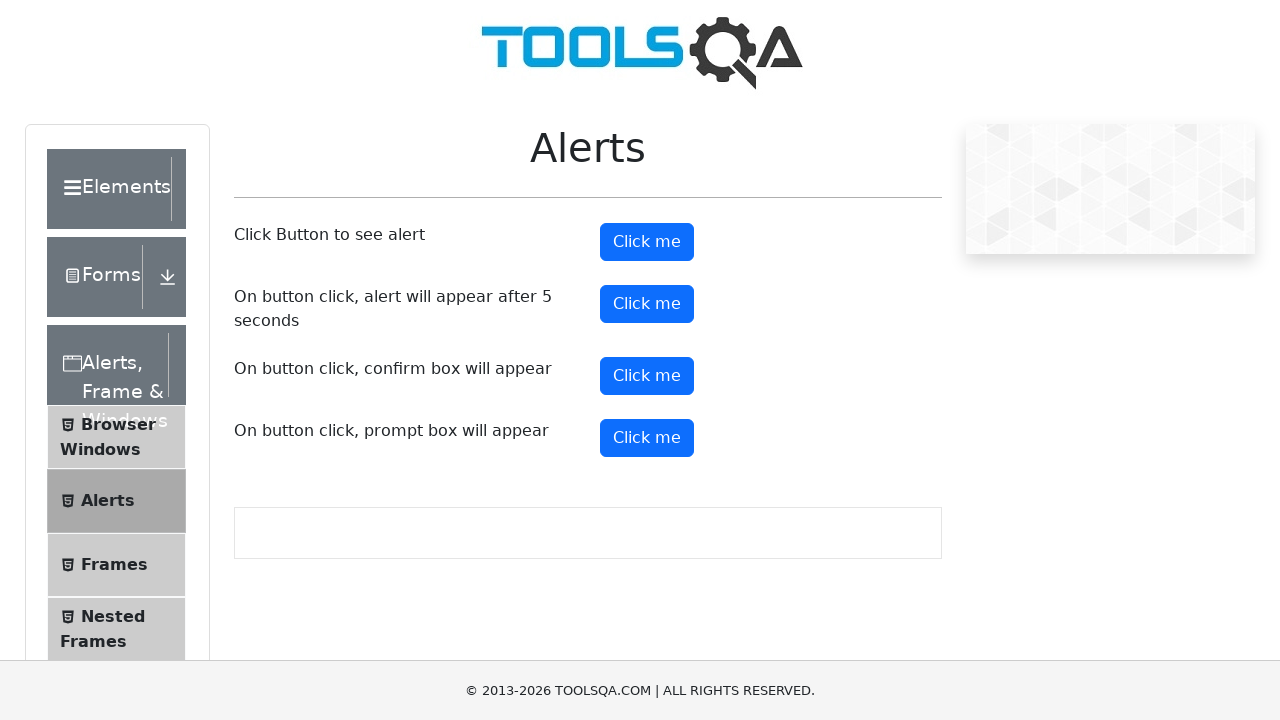

Clicked first alert button to trigger simple alert at (647, 242) on (//button[@class='btn btn-primary'])[1]
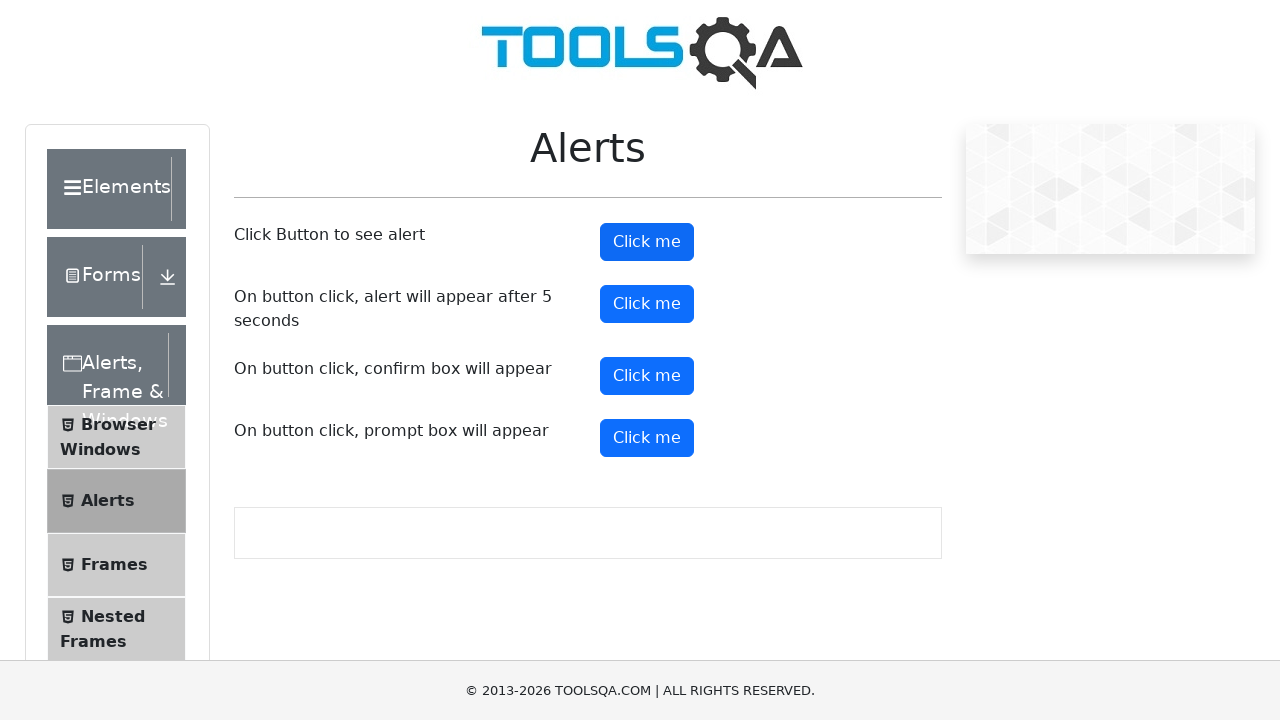

Set up dialog handler to accept alerts
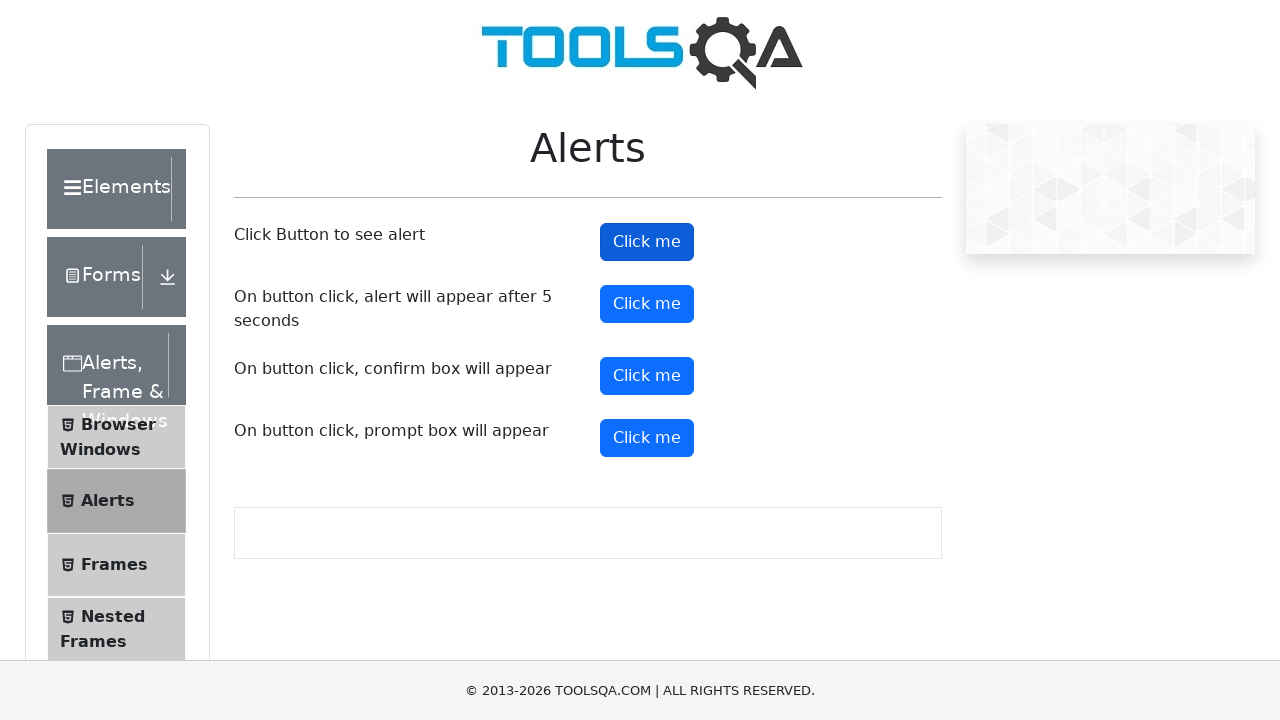

Waited for alert to be processed after acceptance
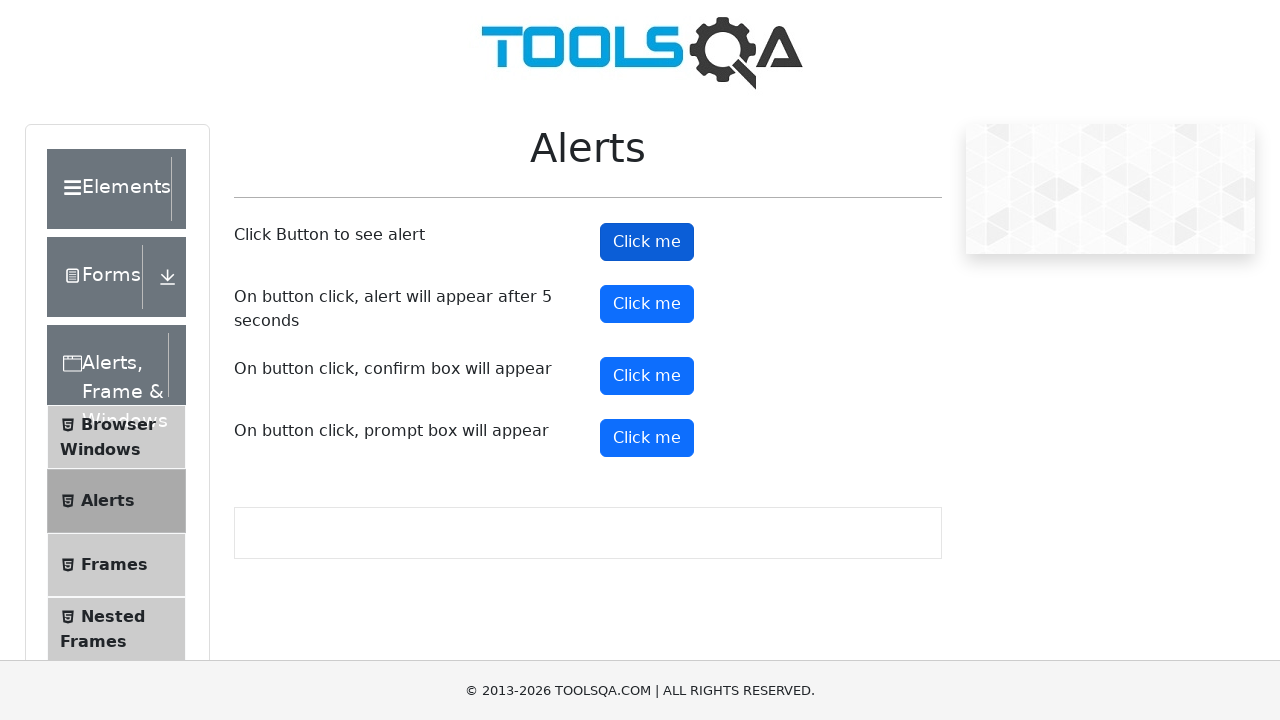

Clicked third alert button to trigger confirm box at (647, 376) on (//button[@class='btn btn-primary'])[3]
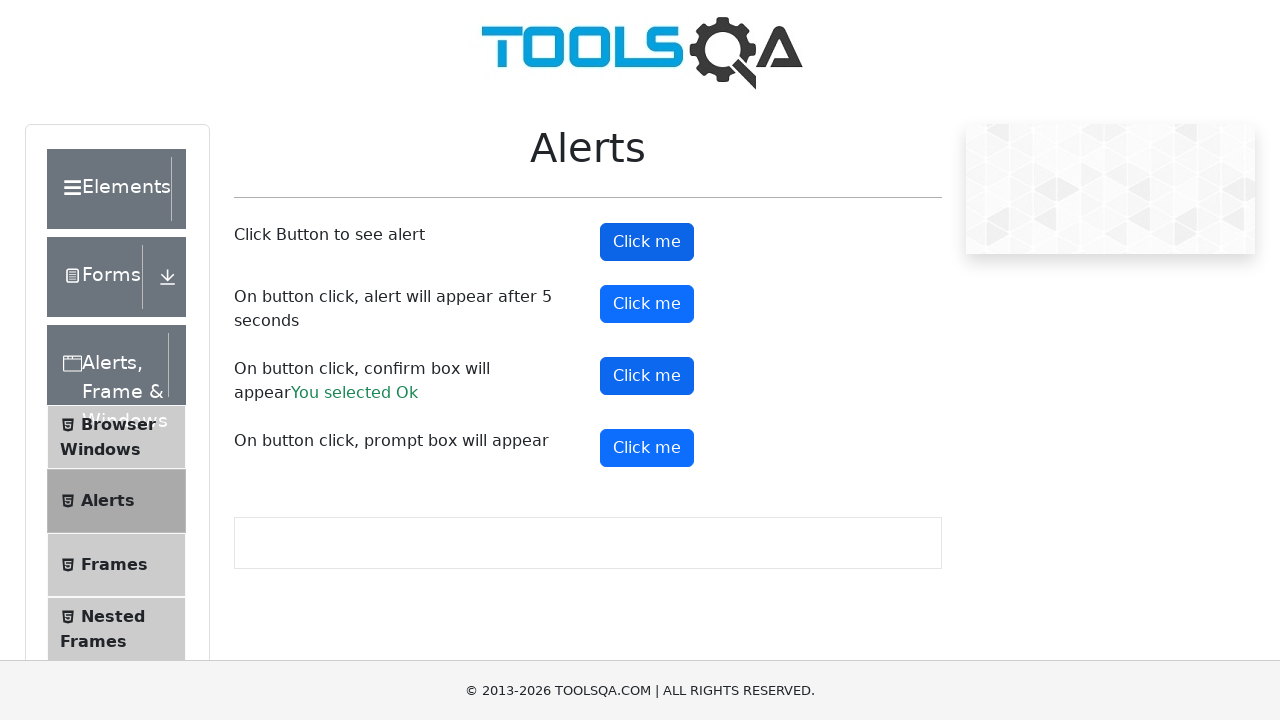

Waited for confirm box to be processed
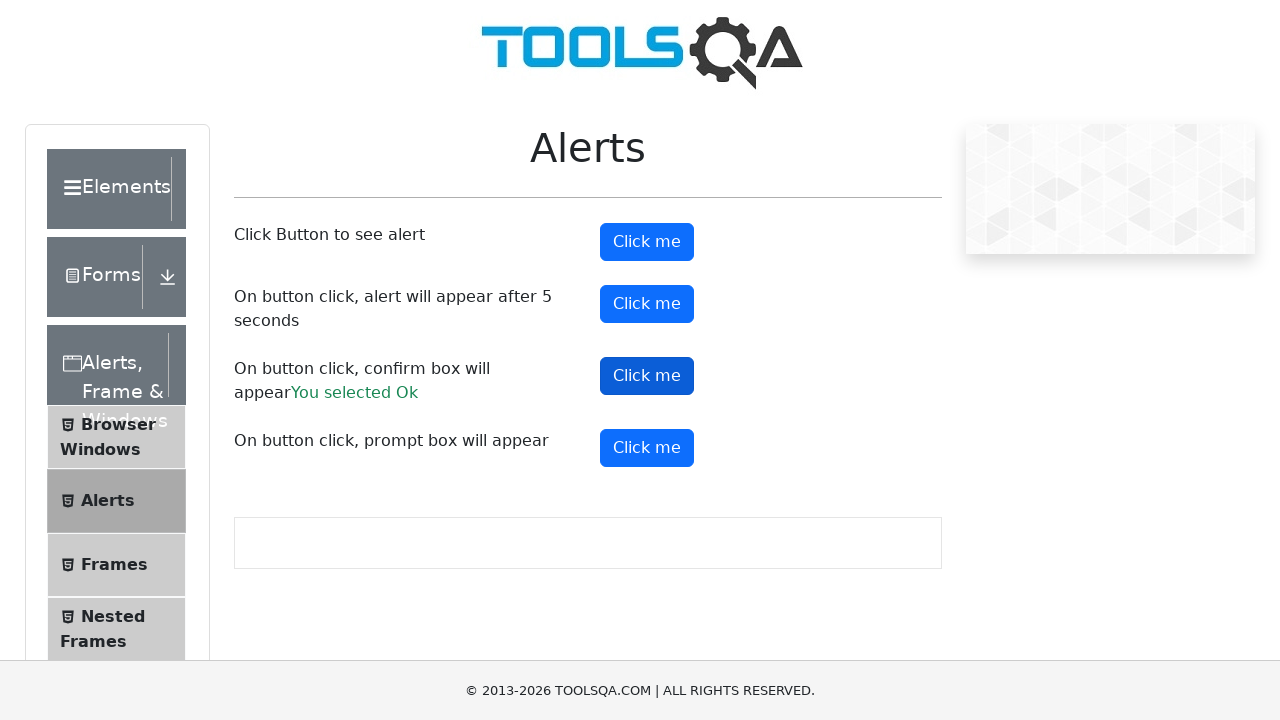

Clicked fourth alert button to trigger prompt box at (647, 448) on (//button[@class='btn btn-primary'])[4]
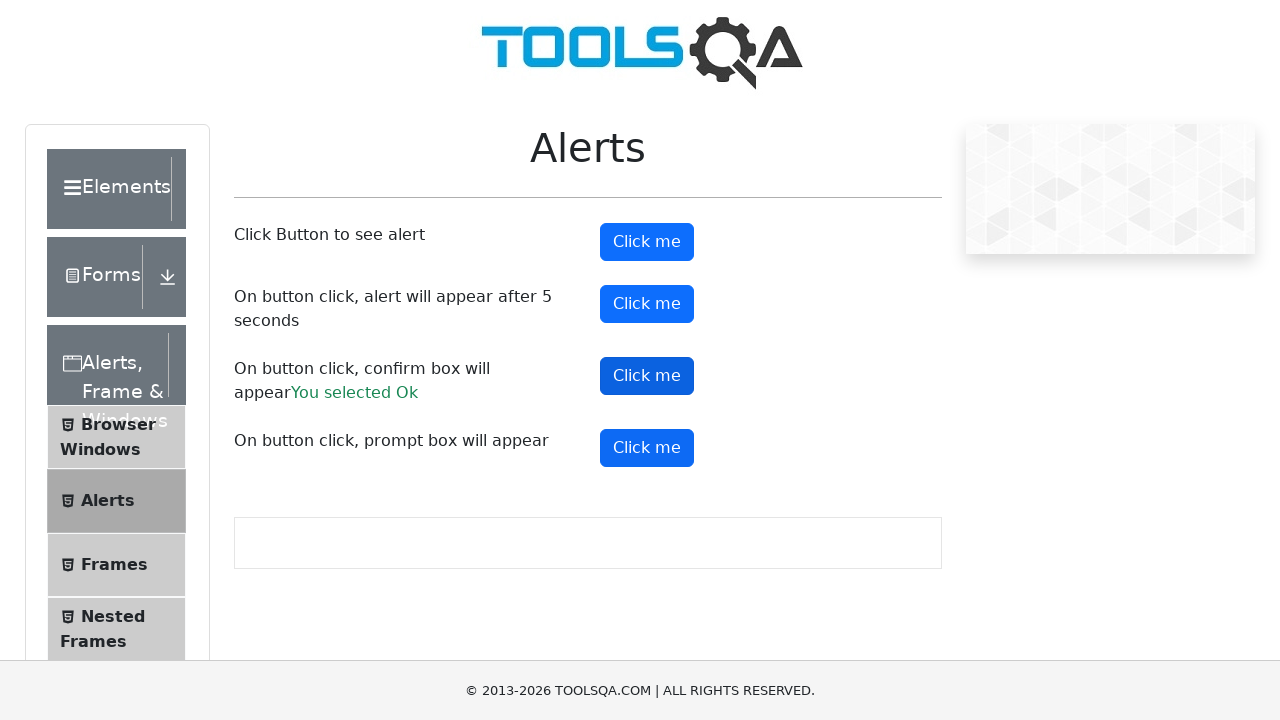

Waited for prompt box to be processed after acceptance
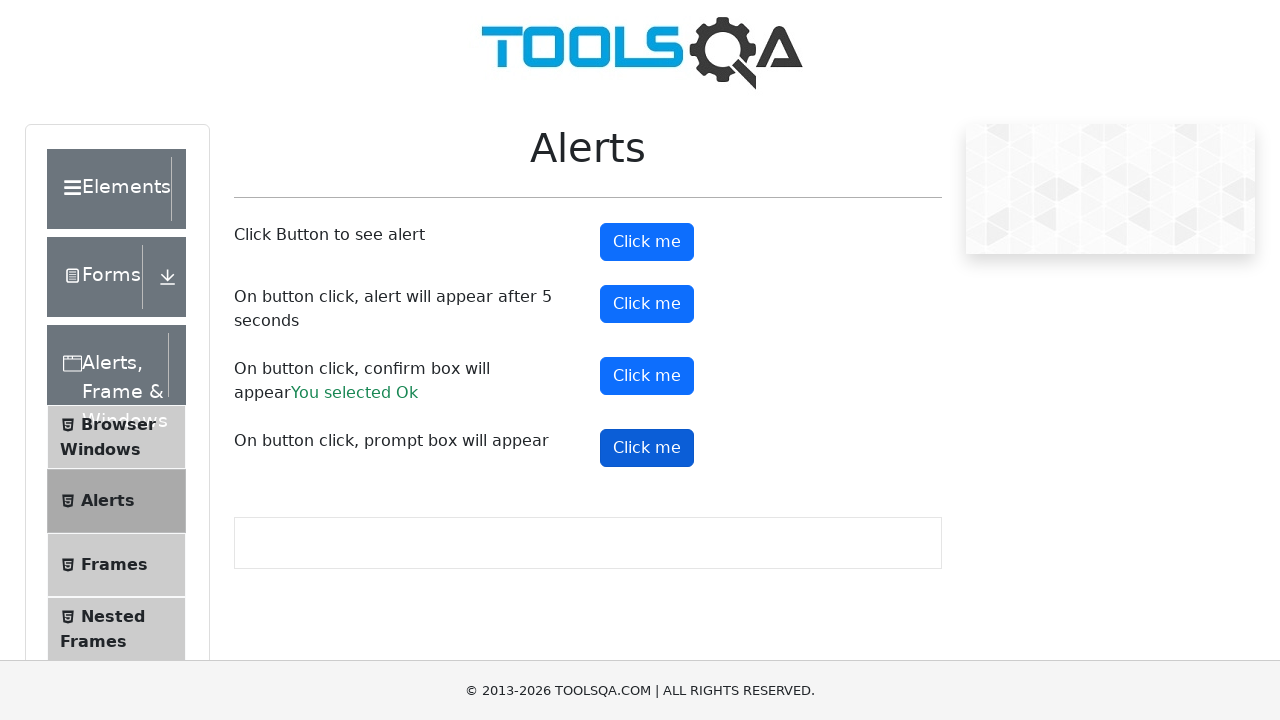

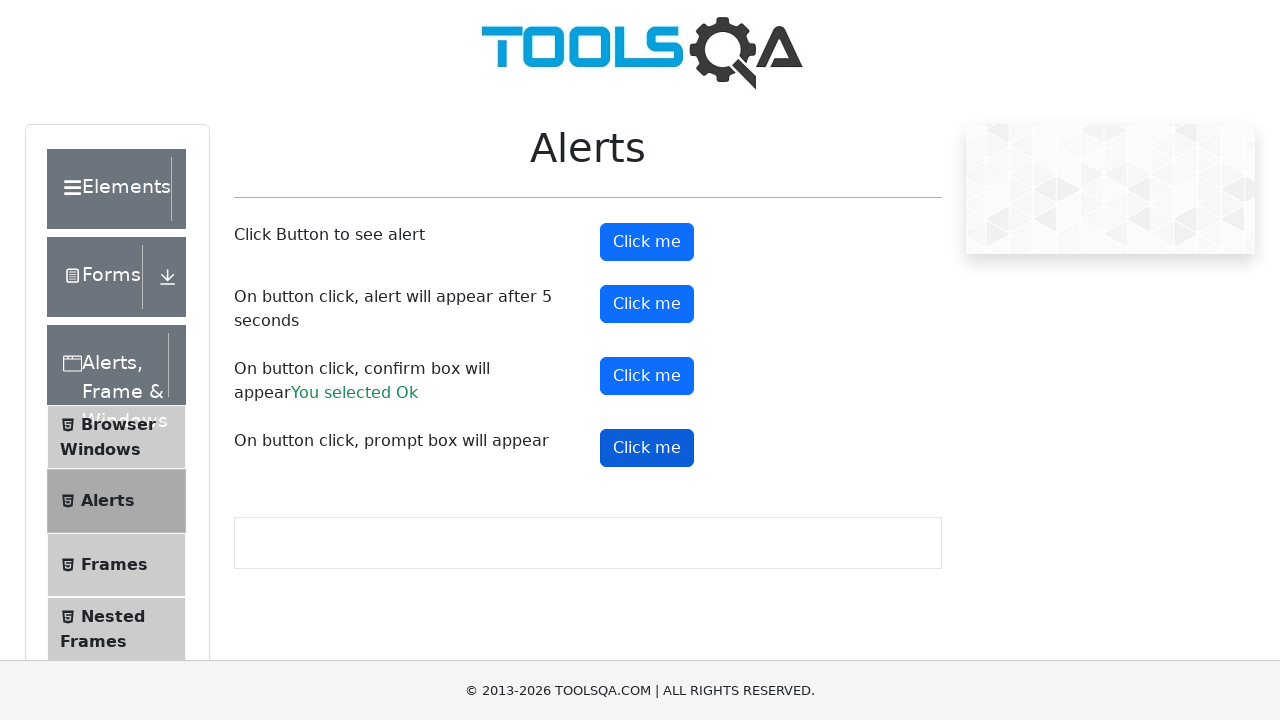